Tests checkbox functionality by selecting all checkboxes, then deselecting selected ones, and finally selecting only the first checkbox

Starting URL: https://rahulshettyacademy.com/AutomationPractice/

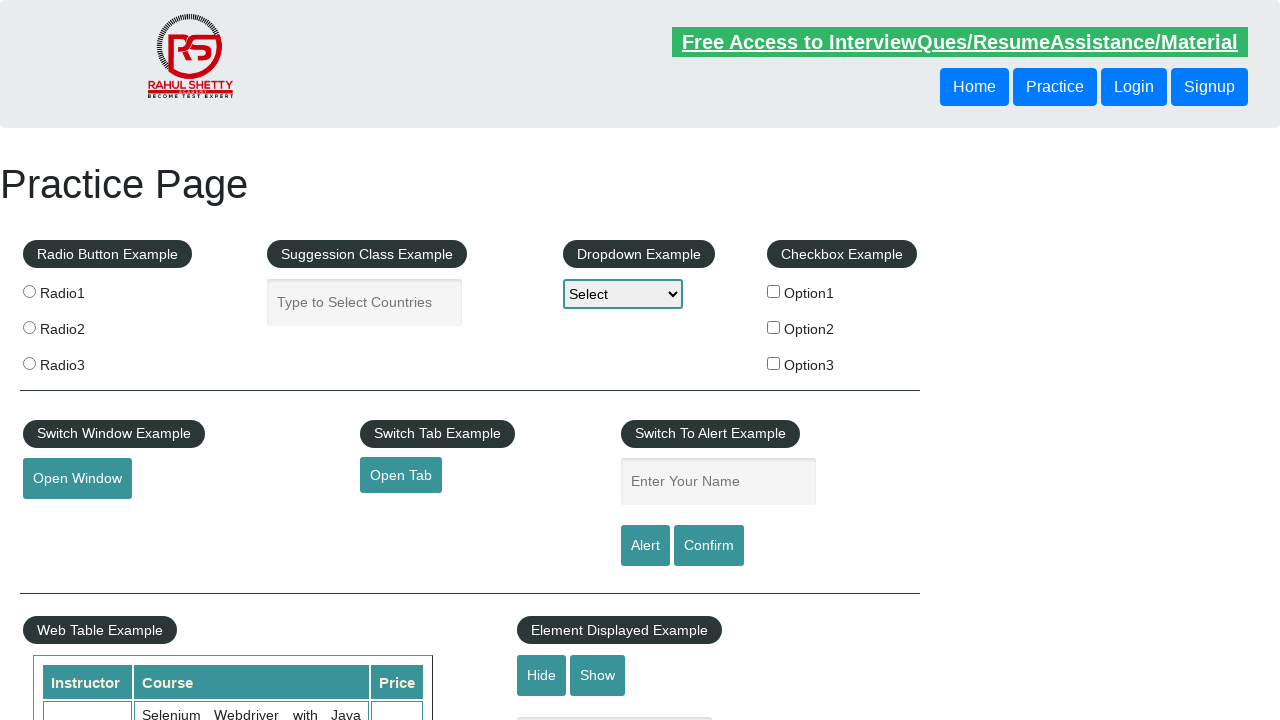

Navigated to AutomationPractice page
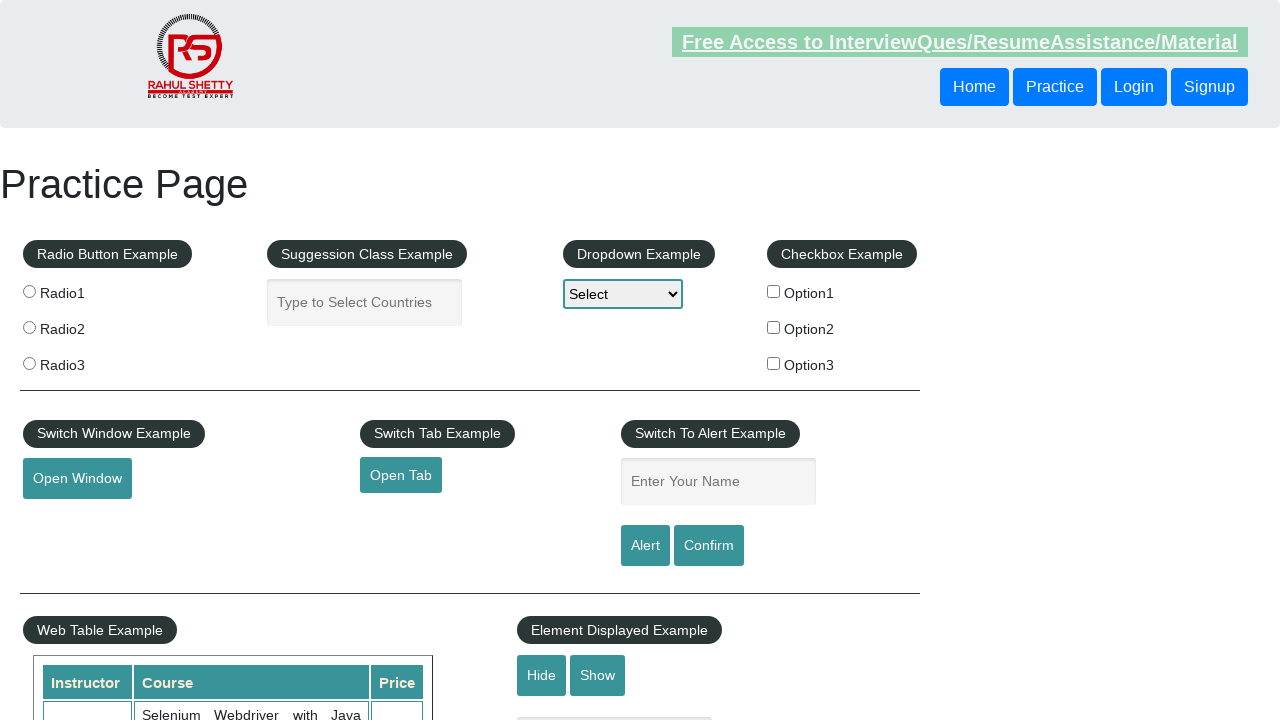

Located all checkboxes with pattern checkBox in id
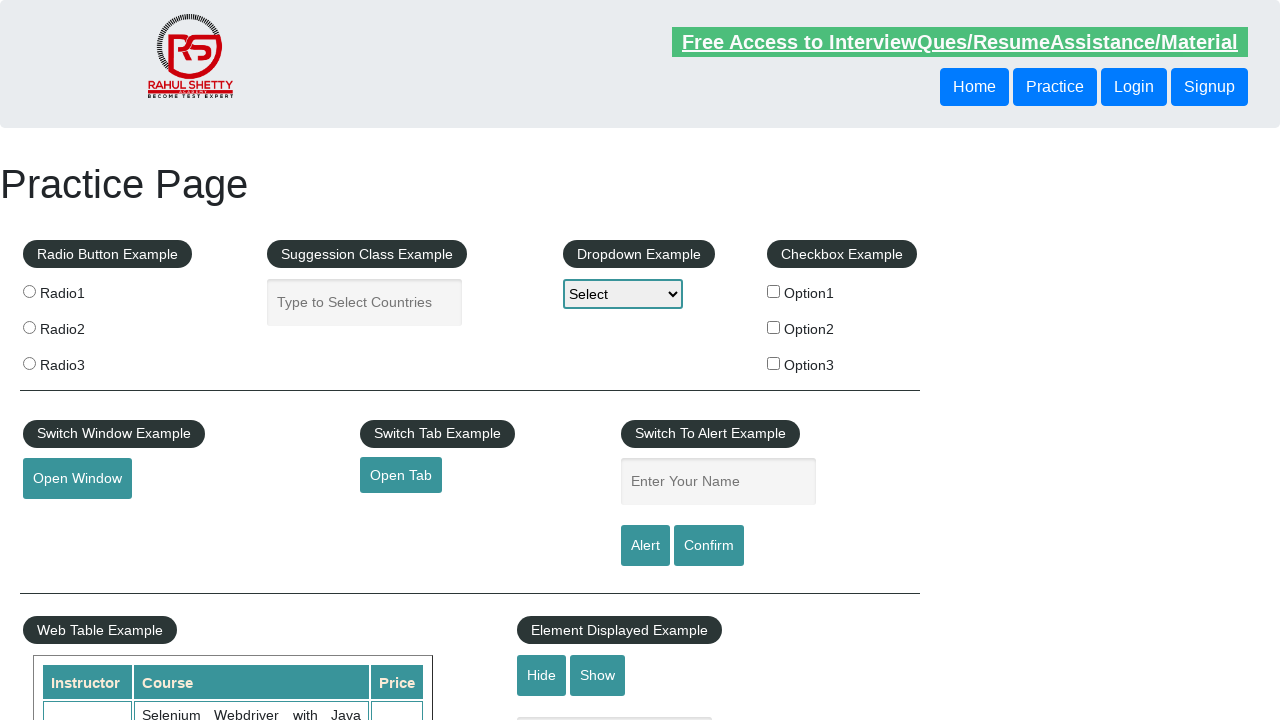

Clicked checkbox to select it at (774, 291) on xpath=//input[@type='checkbox' and contains(@id,'checkBox')] >> nth=0
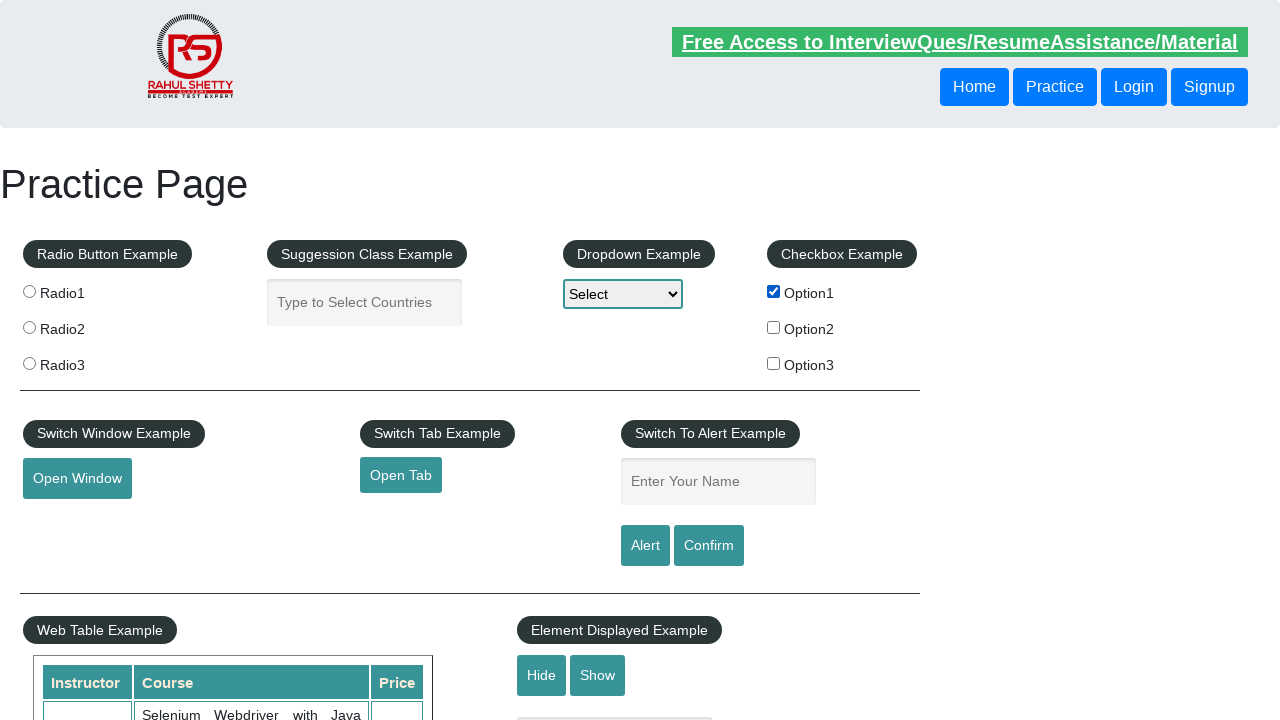

Clicked checkbox to select it at (774, 327) on xpath=//input[@type='checkbox' and contains(@id,'checkBox')] >> nth=1
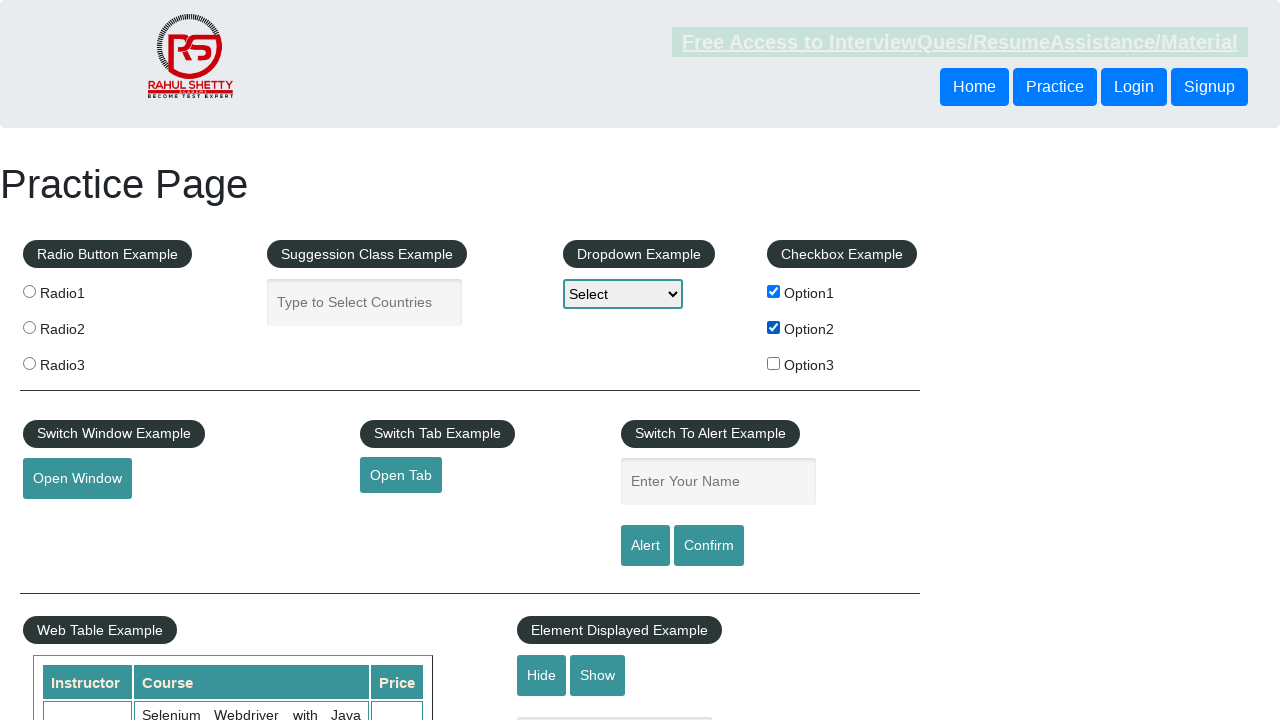

Clicked checkbox to select it at (774, 363) on xpath=//input[@type='checkbox' and contains(@id,'checkBox')] >> nth=2
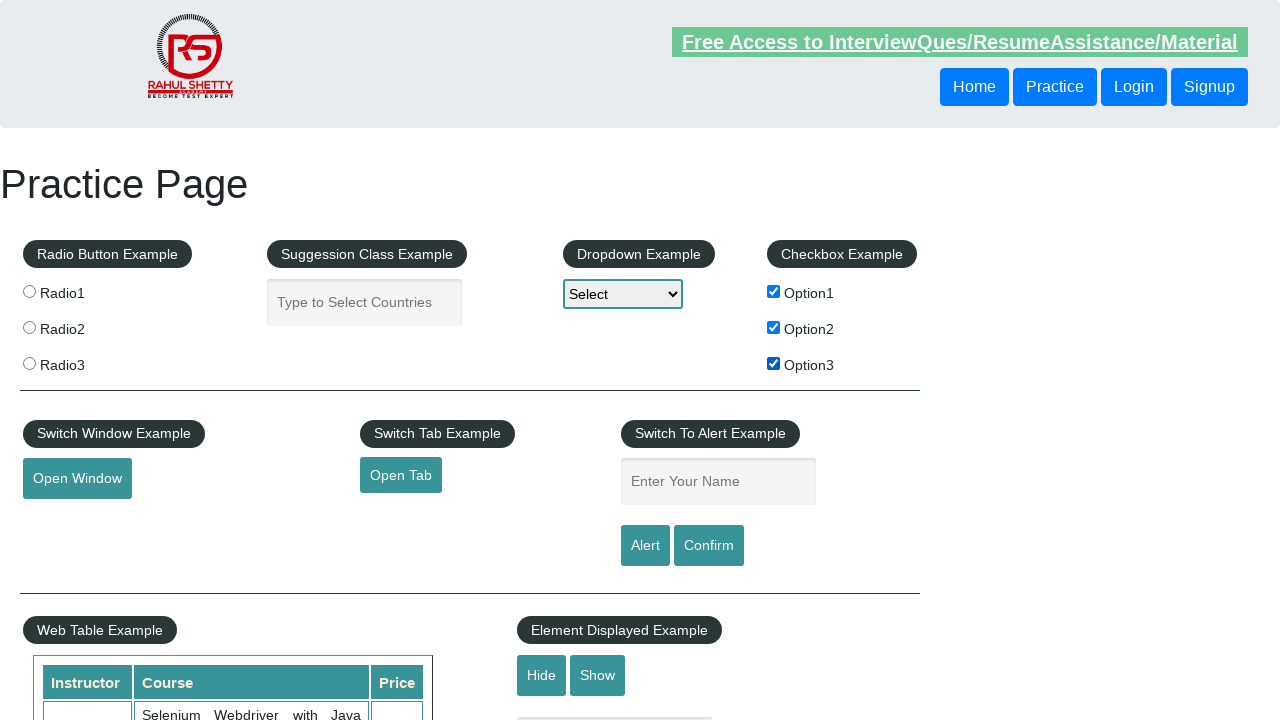

Unchecked a selected checkbox at (774, 291) on xpath=//input[@type='checkbox' and contains(@id,'checkBox')] >> nth=0
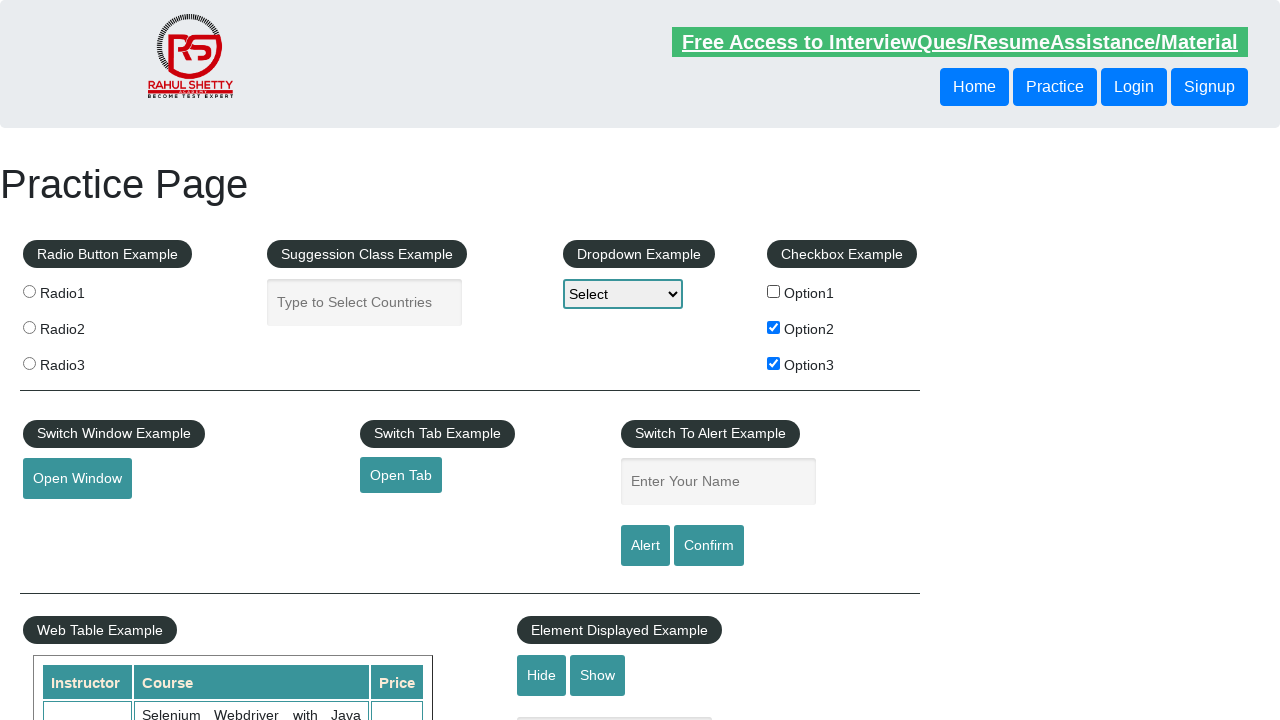

Unchecked a selected checkbox at (774, 327) on xpath=//input[@type='checkbox' and contains(@id,'checkBox')] >> nth=1
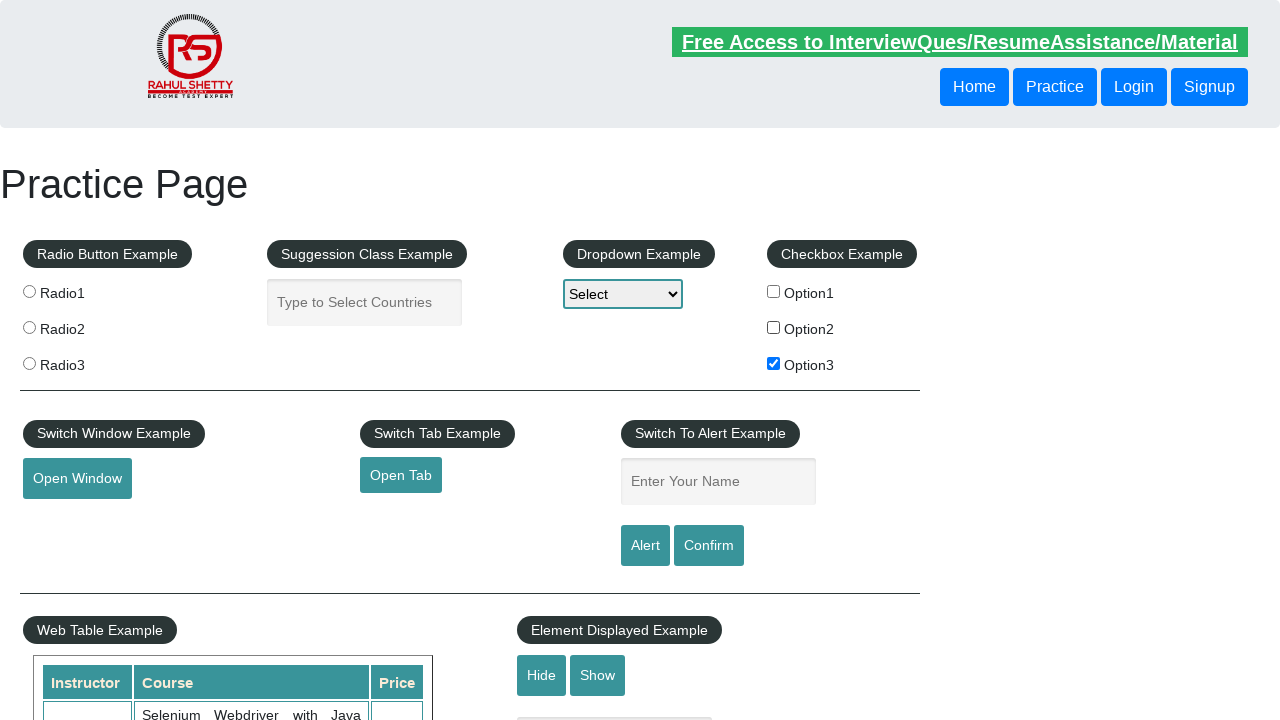

Unchecked a selected checkbox at (774, 363) on xpath=//input[@type='checkbox' and contains(@id,'checkBox')] >> nth=2
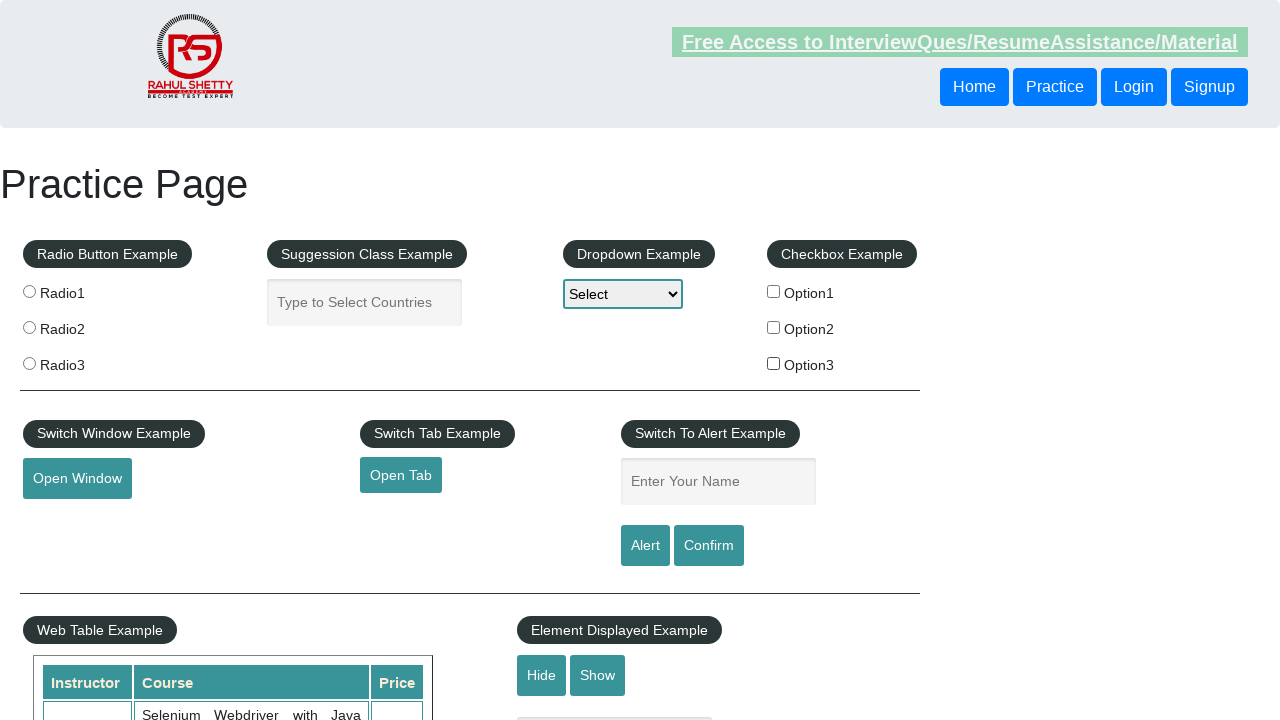

Selected only the first checkbox (checkBoxOption1) at (774, 291) on xpath=//input[@type='checkbox' and contains(@id,'checkBox')] >> nth=0
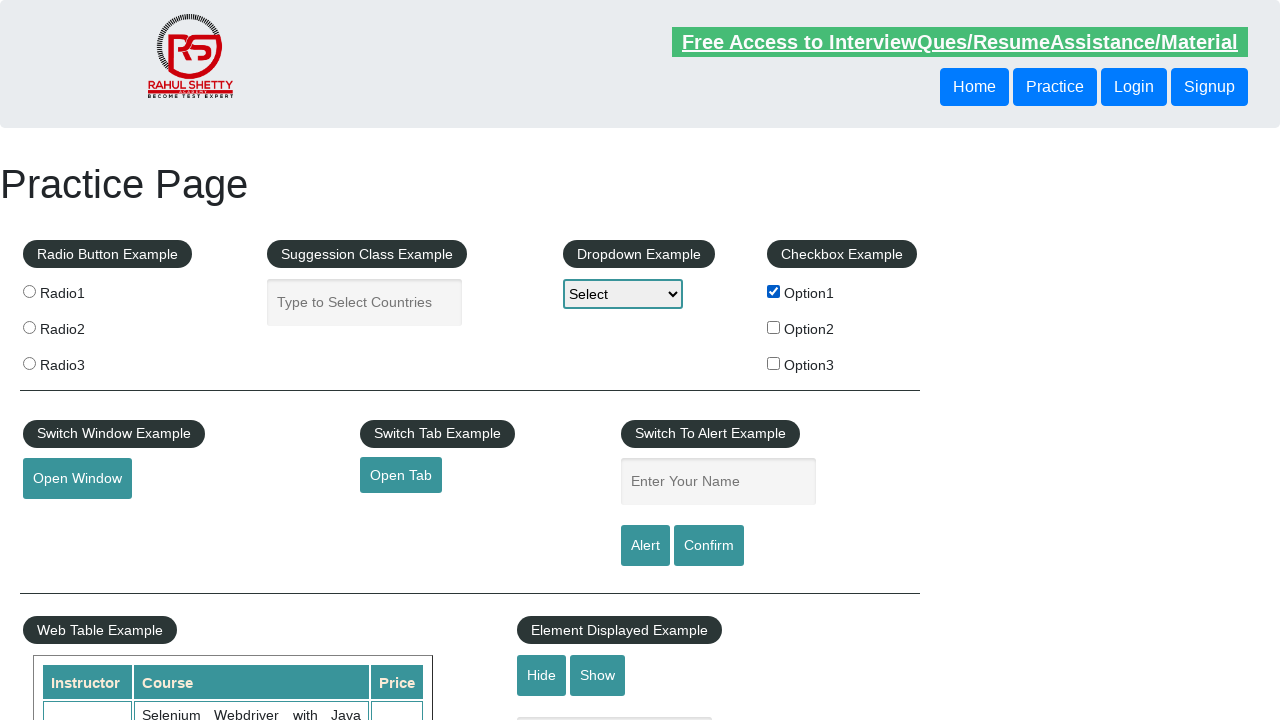

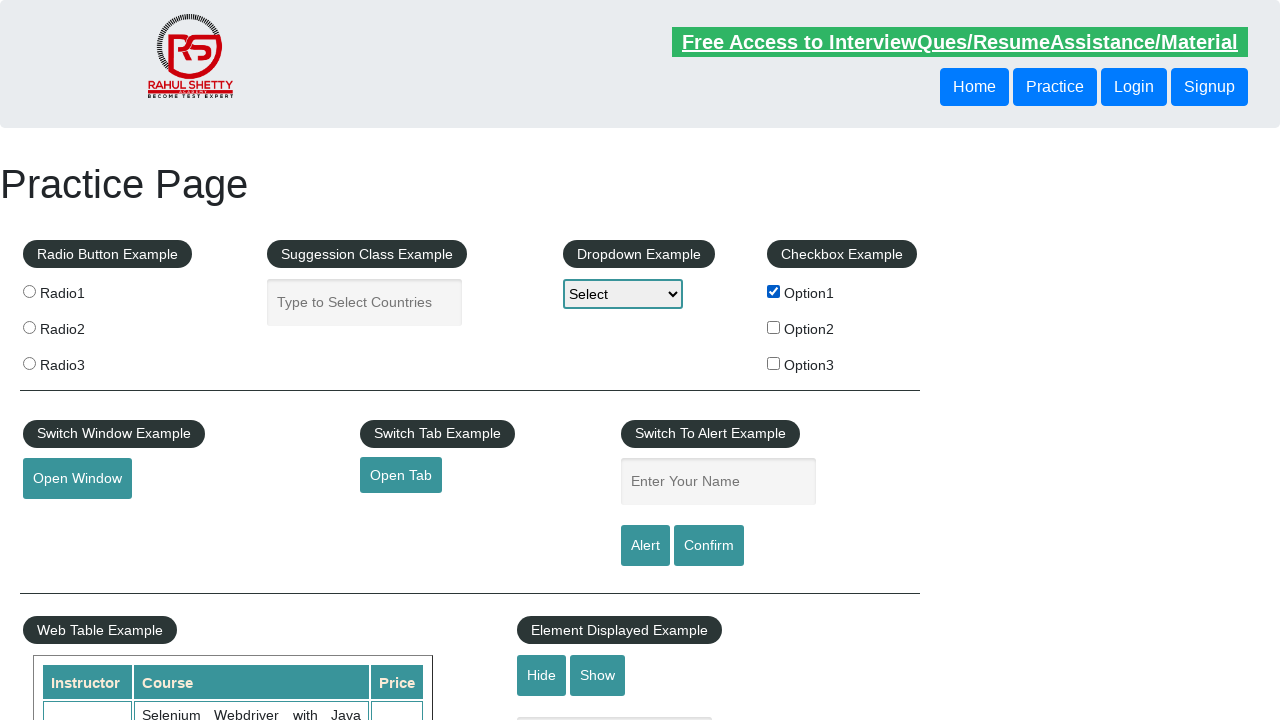